Navigates to jQuery UI website, clicks on the Autocomplete demo link, switches to the demo iframe, and fills the autocomplete input field

Starting URL: https://jqueryui.com

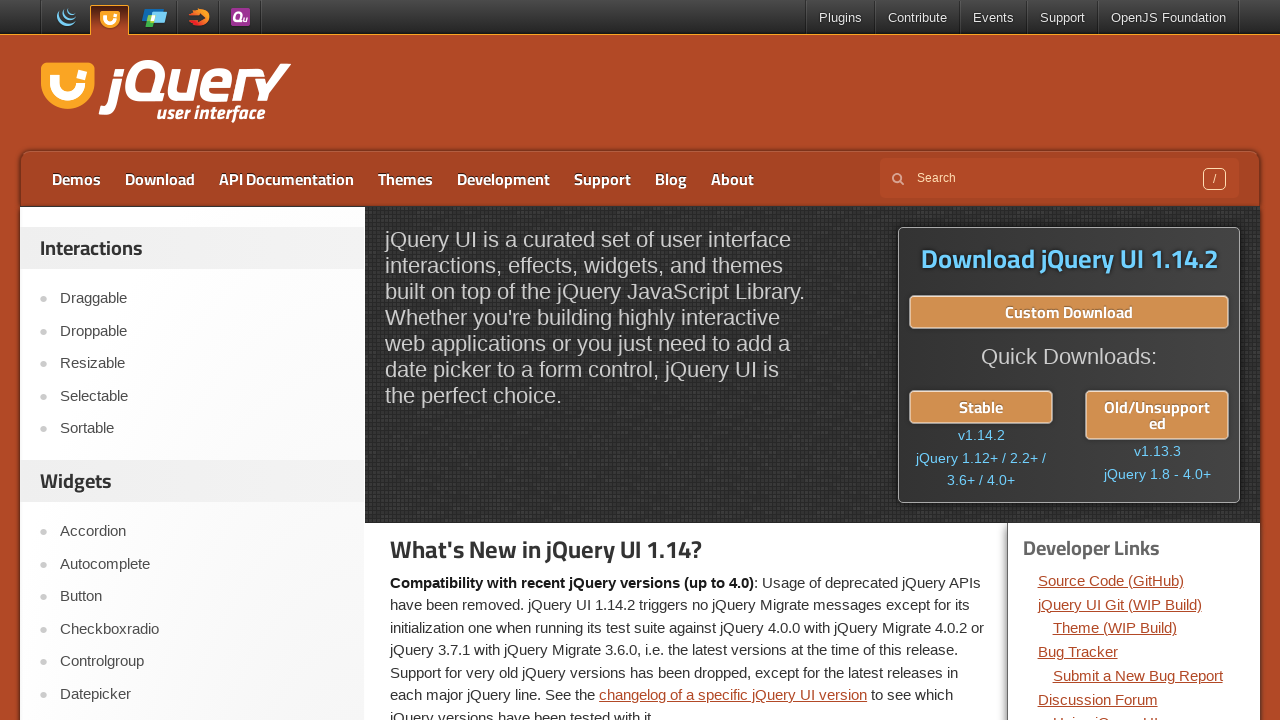

Navigated to jQuery UI website
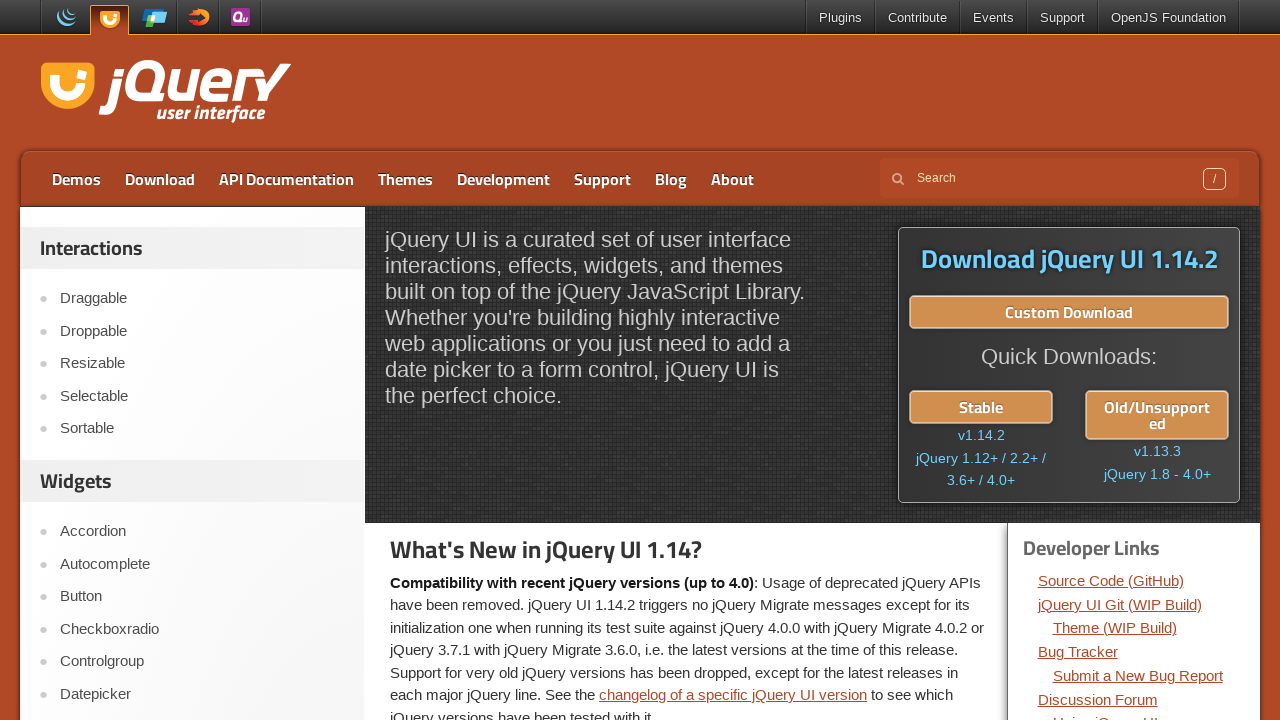

Clicked on Autocomplete demo link at (202, 564) on text=Autocomplete
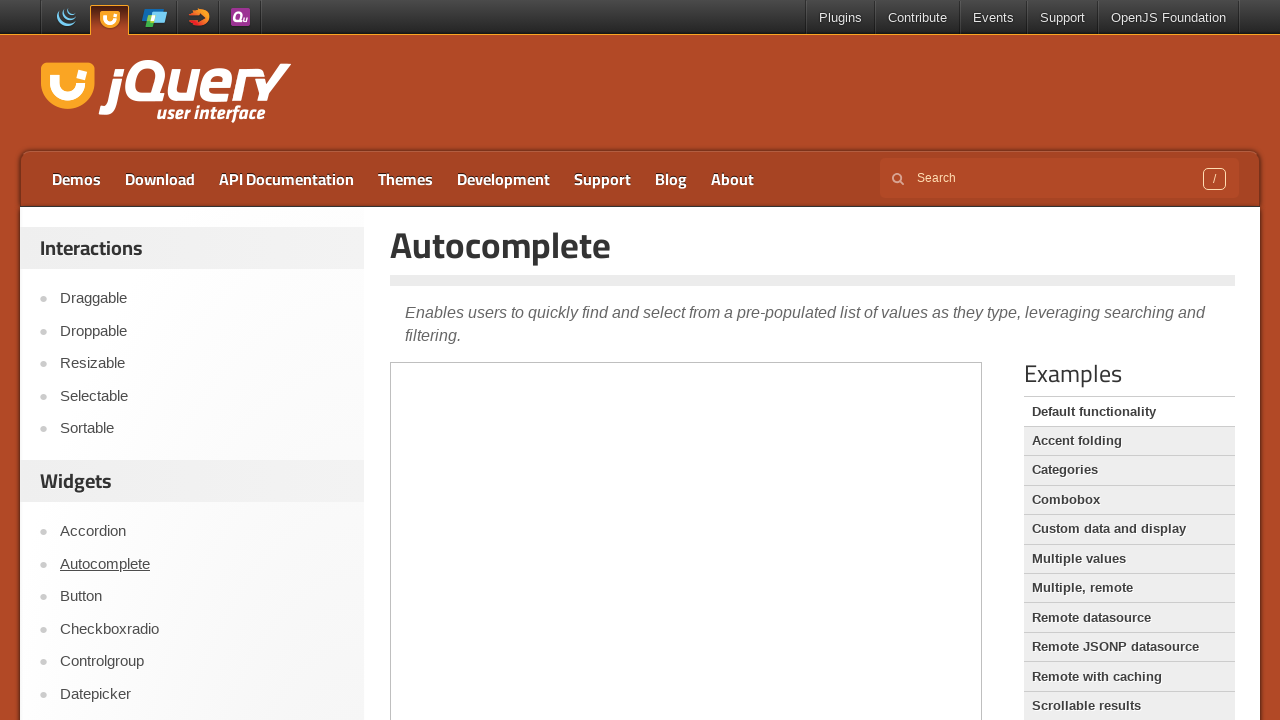

Demo iframe loaded
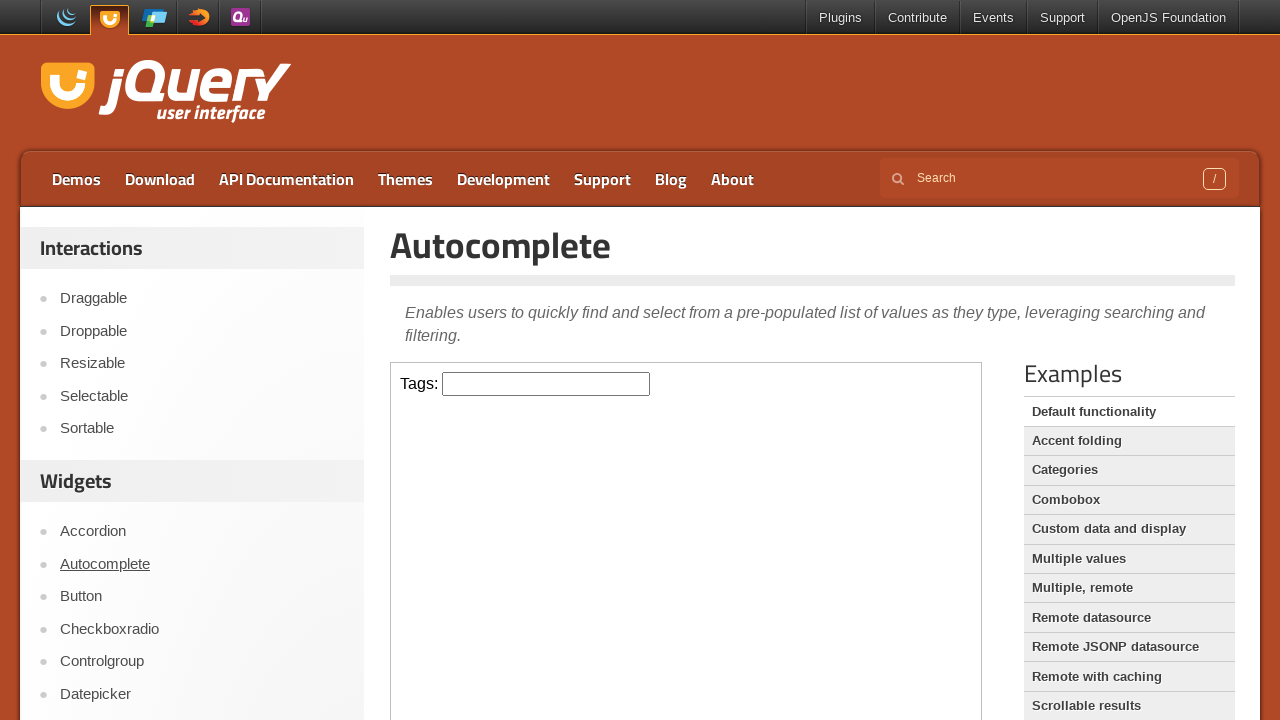

Switched to demo iframe
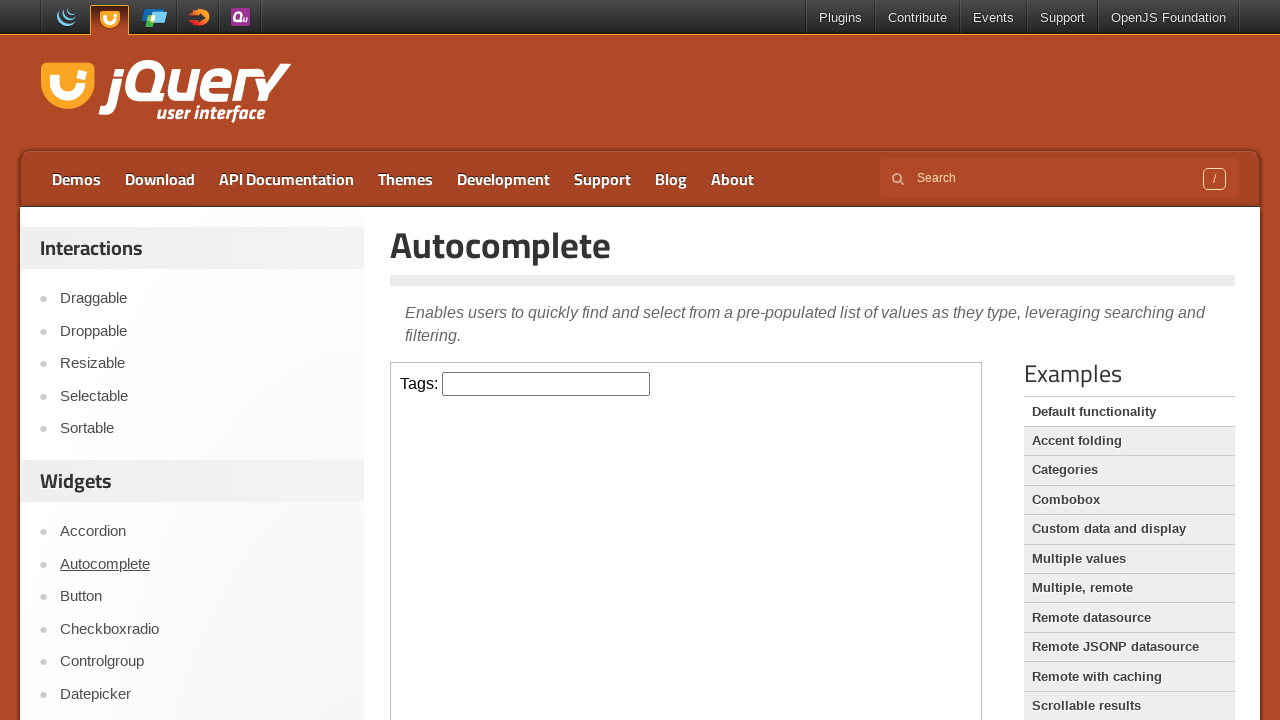

Filled autocomplete input field with 'selenium' on iframe.demo-frame >> internal:control=enter-frame >> #tags
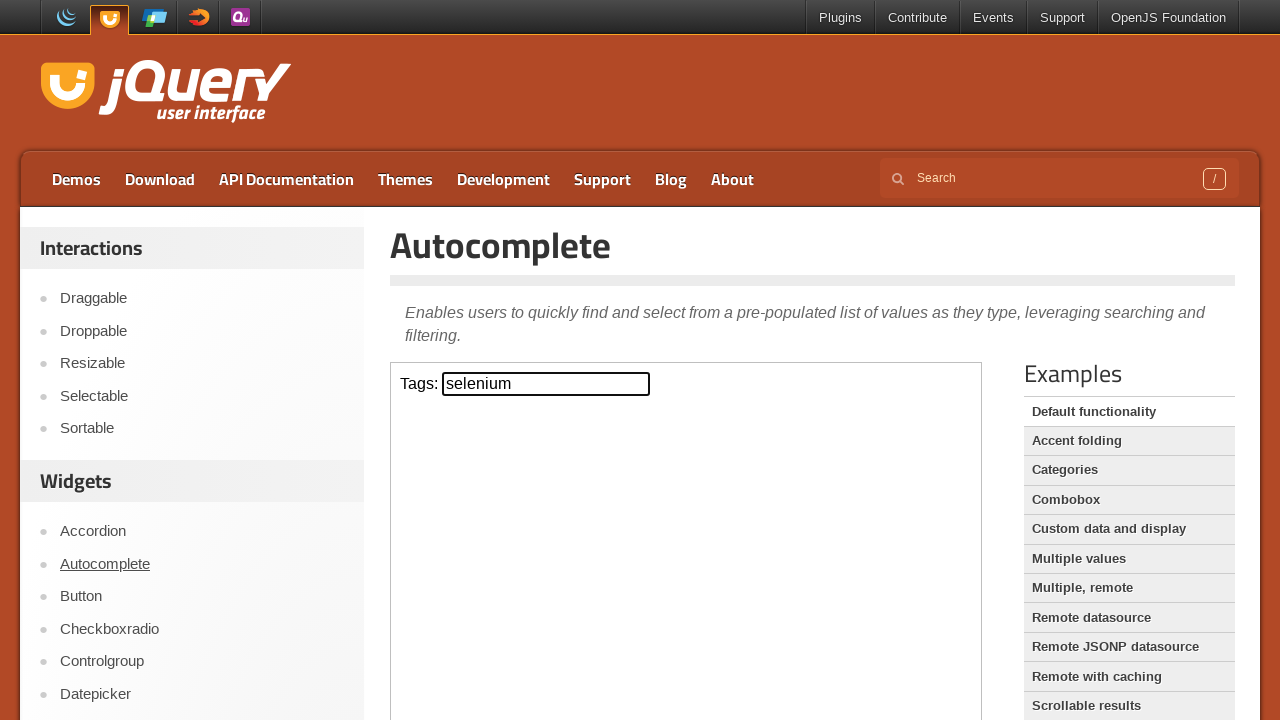

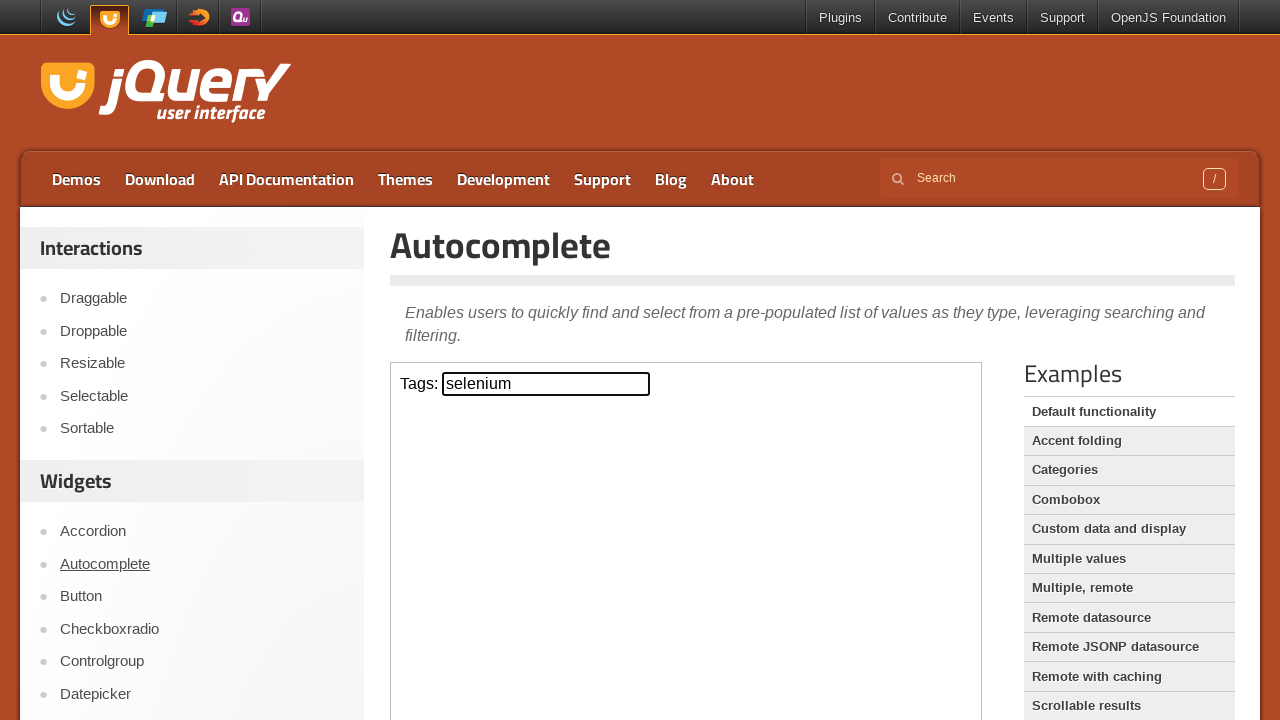